Configures a sky map visualization on in-the-sky.org by clicking various display option checkboxes, setting export dimensions, selecting a color scheme, and triggering an SVG export.

Starting URL: https://in-the-sky.org/skymap2.php?no_cookie=1&latitude=19.07&longitude=72.88&timezone=5.50&year=2022&month=8&day=27&hour=13&min=46&PLlimitmag=0&zoom=160&ra=11.82811&dec=19.07283

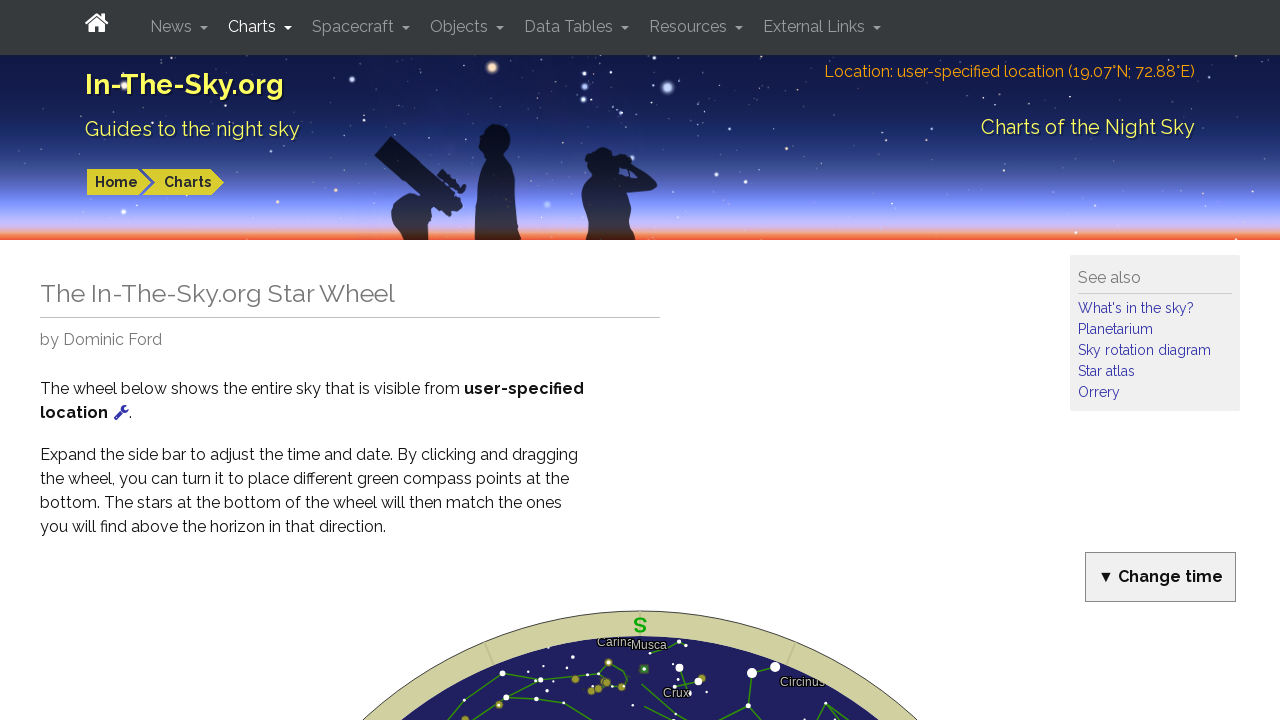

Waited for star names checkbox to load
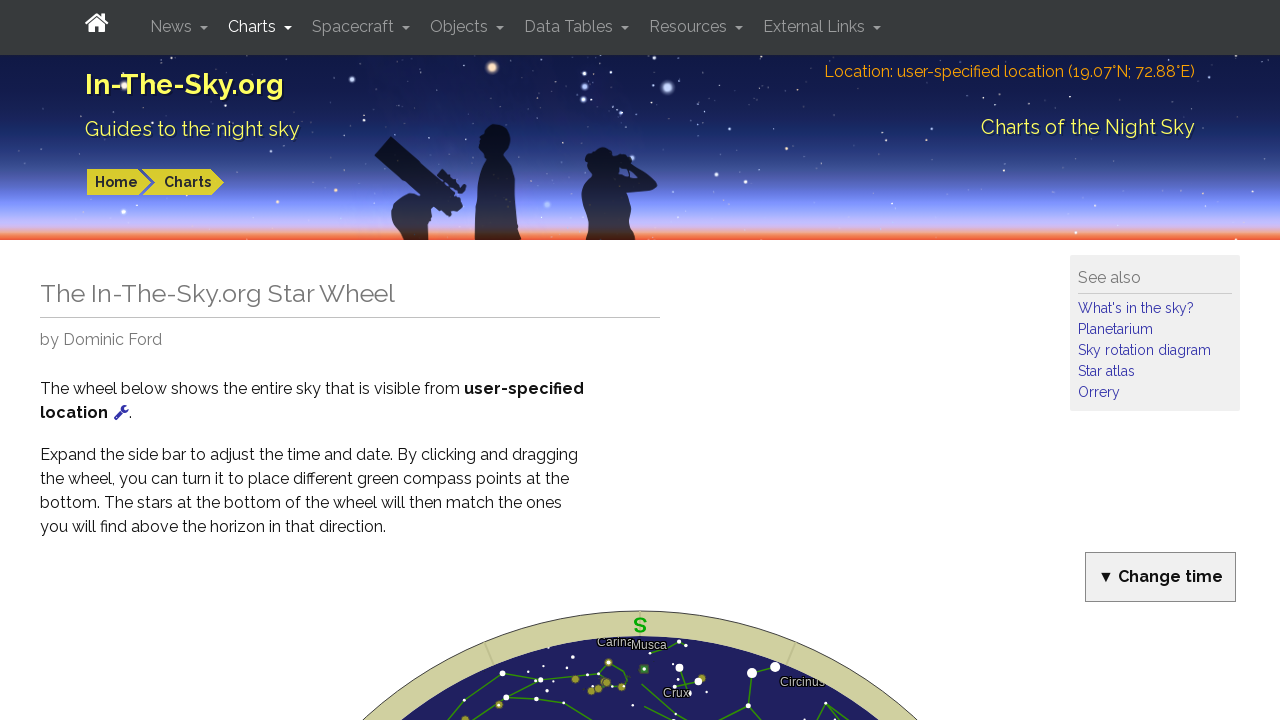

Clicked checkbox to enable star names display at (303, 360) on .chksn
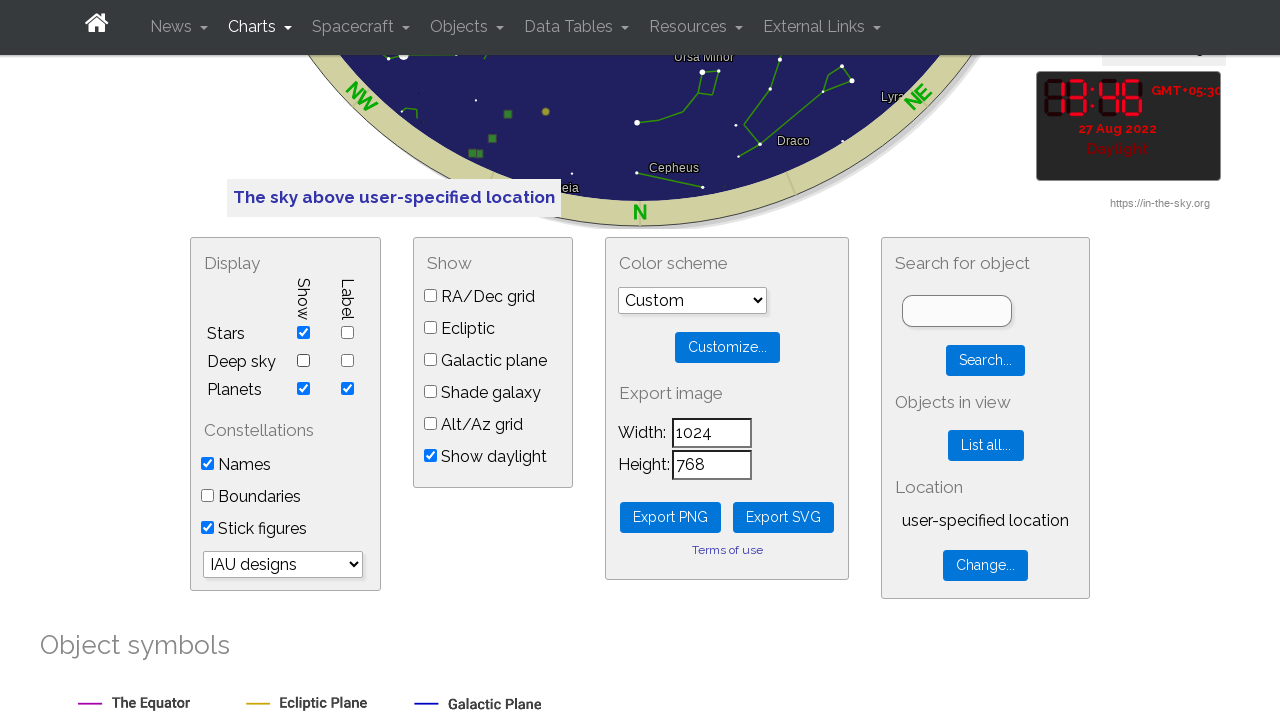

Clicked checkbox to enable star positions display at (303, 388) on .chksp
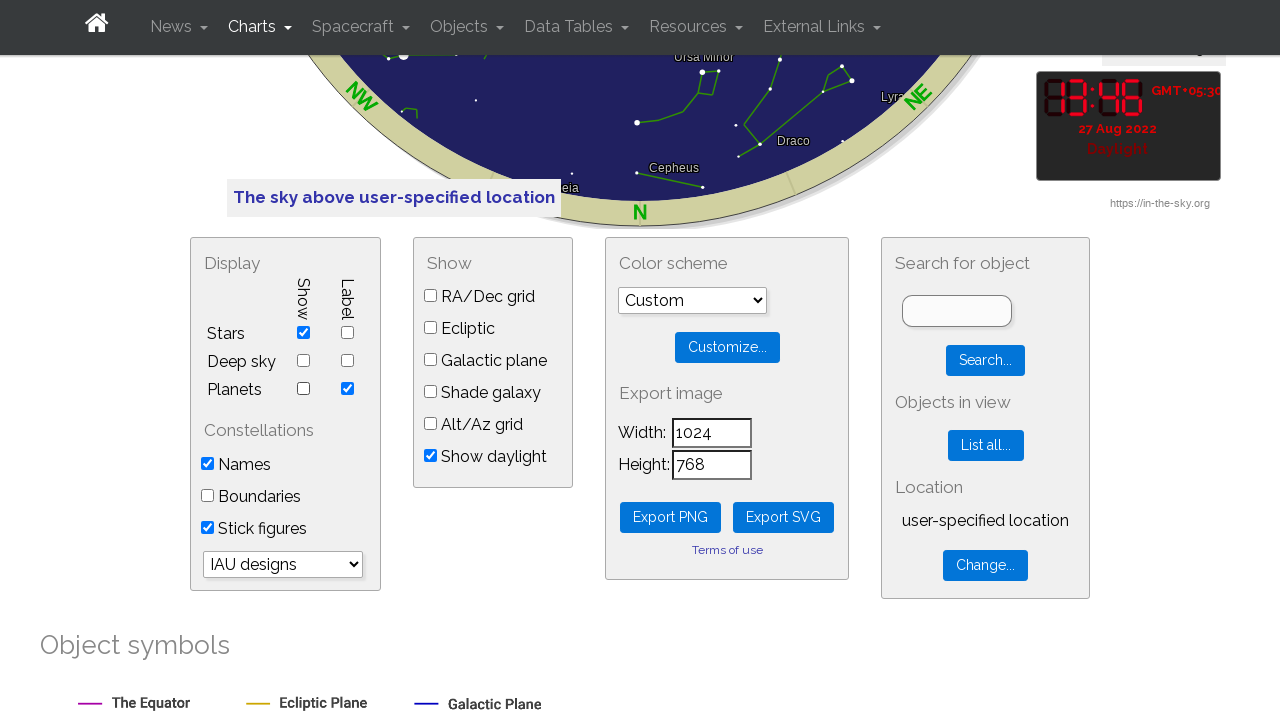

Clicked checkbox to enable line patterns display at (347, 388) on .chklp
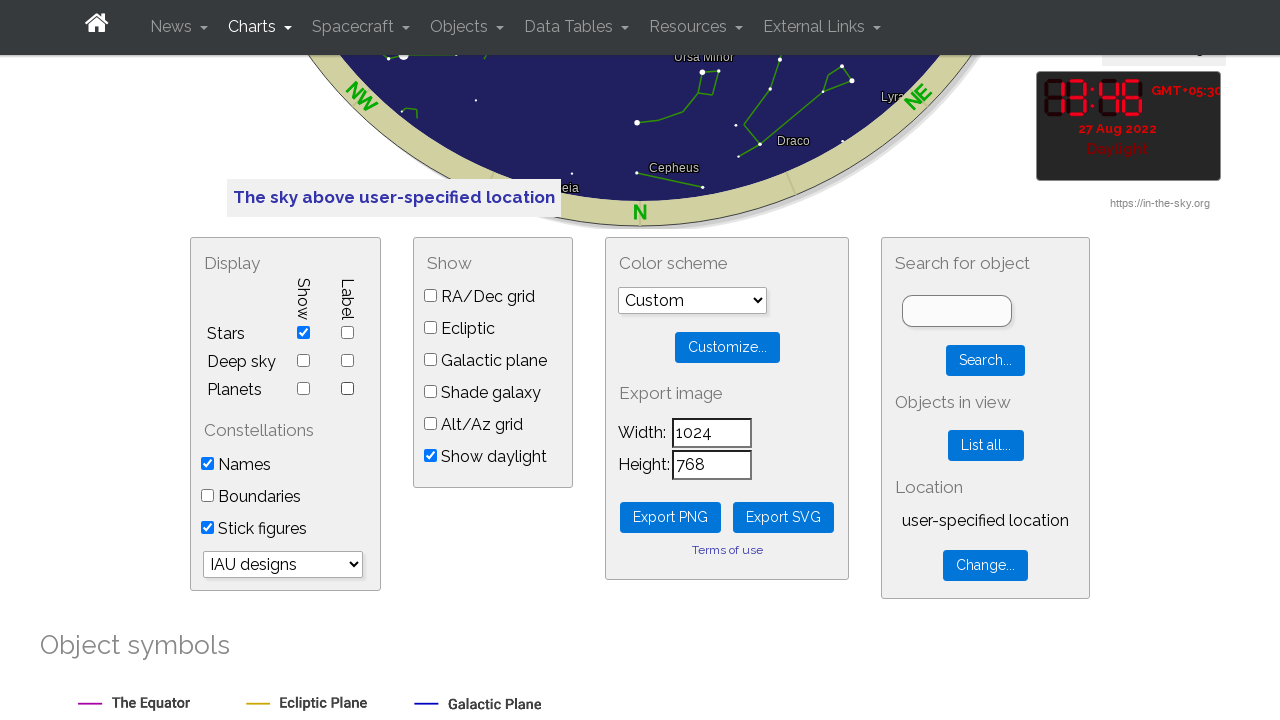

Set export height to 1000 pixels on .pl-export-y
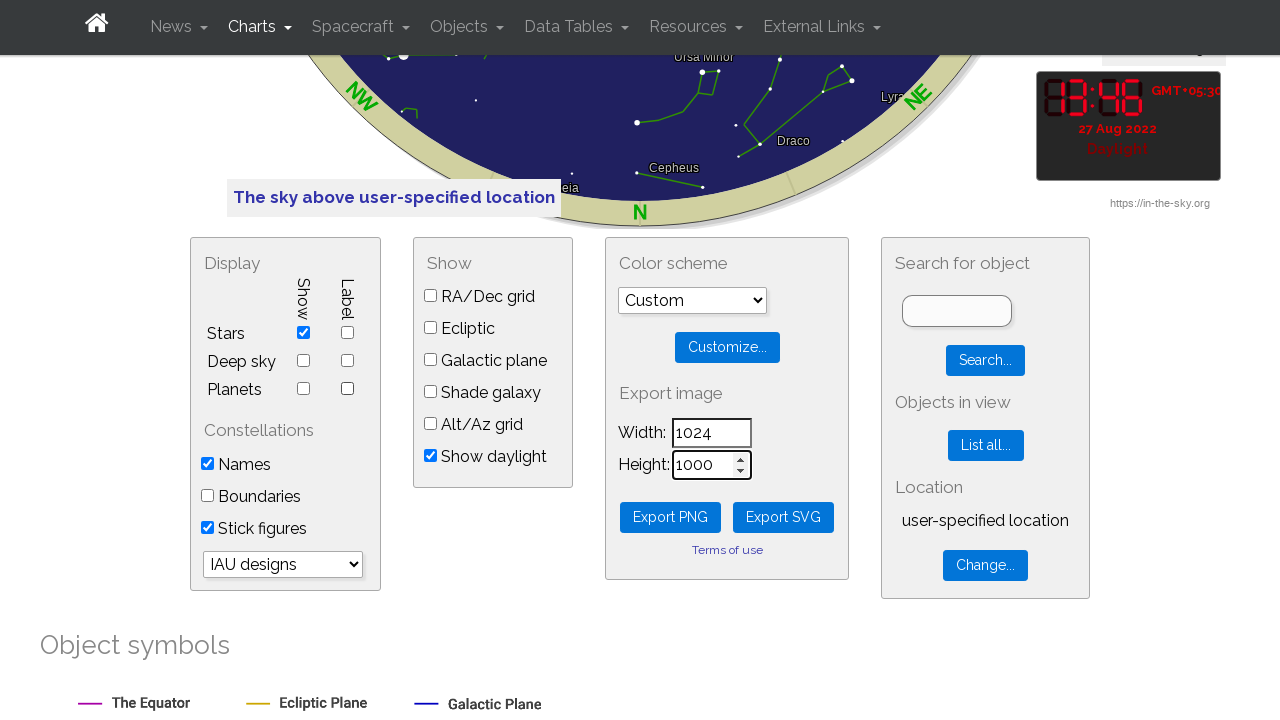

Set export width to 1000 pixels on .pl-export-x
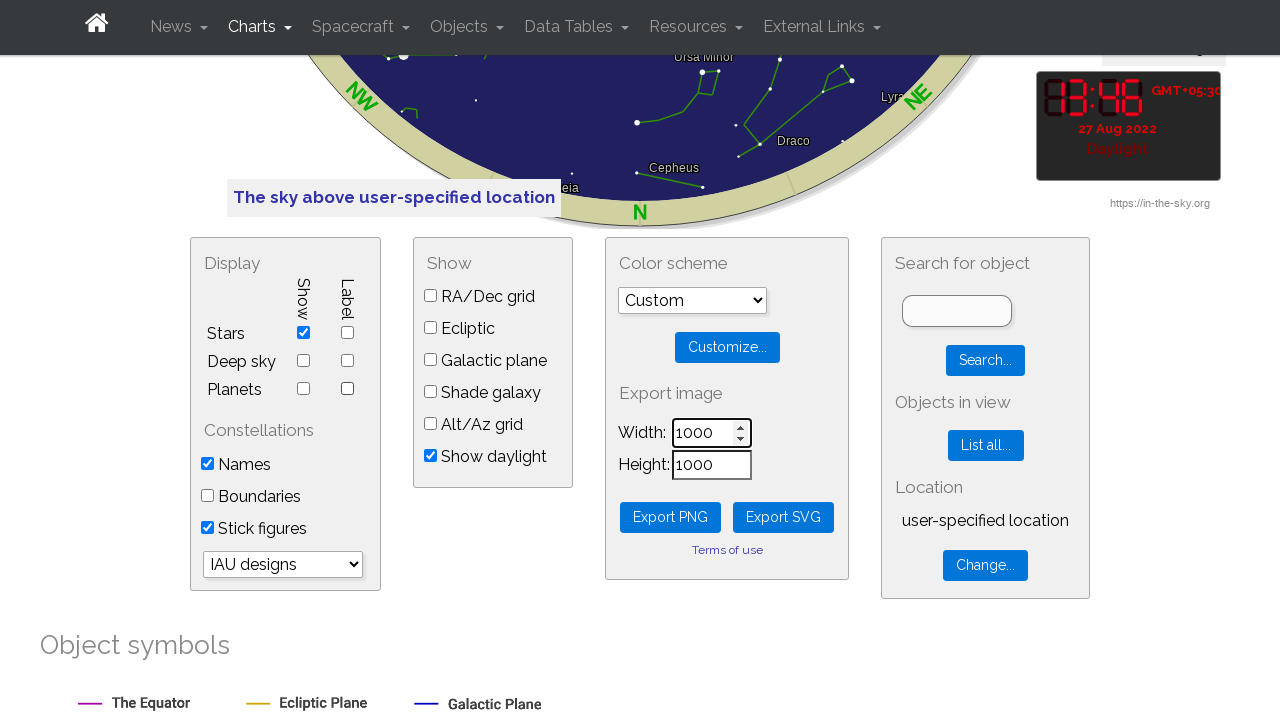

Selected color scheme option 5 on .pl_colors
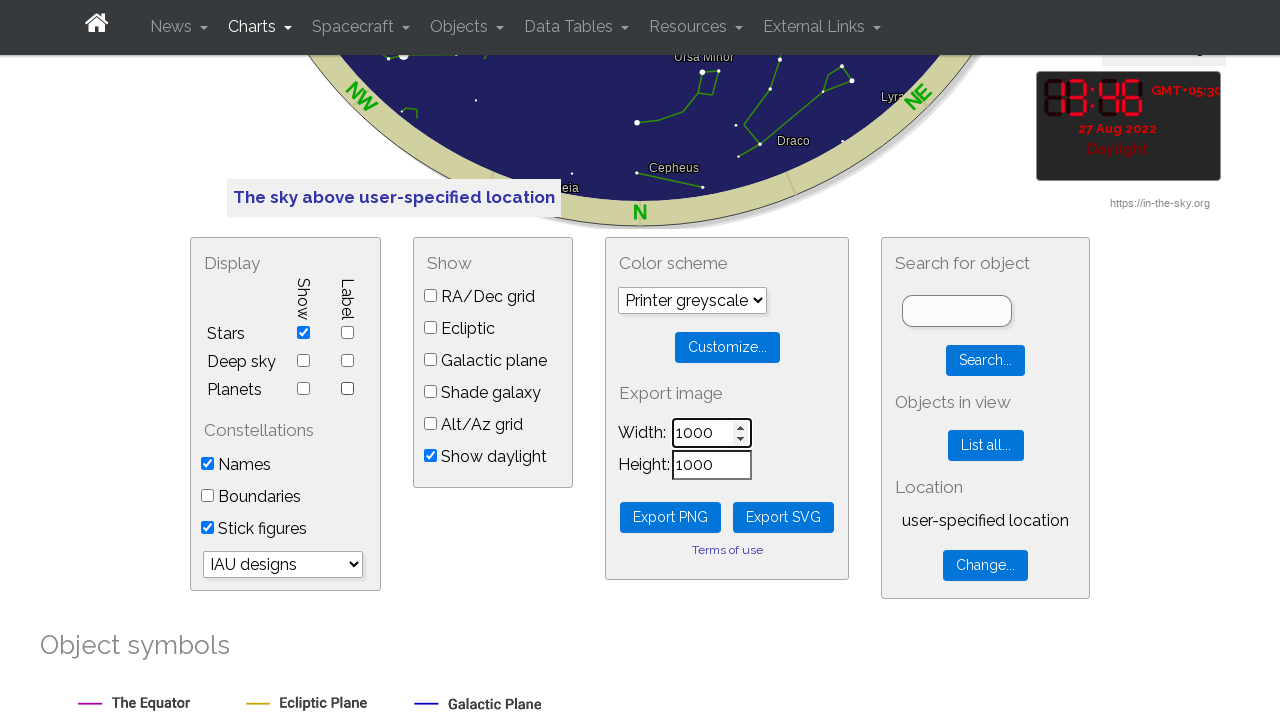

Clicked SVG export button to trigger sky map export at (784, 517) on .pl-svg
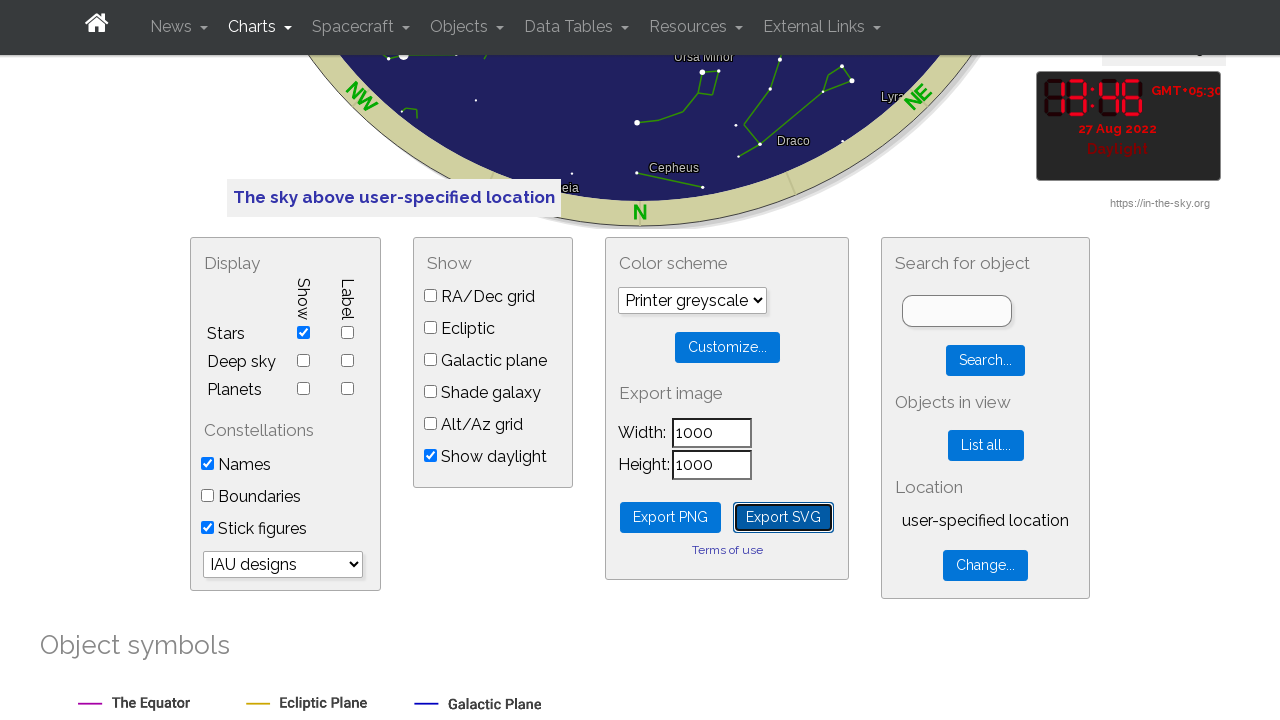

Waited 3 seconds for SVG export to complete
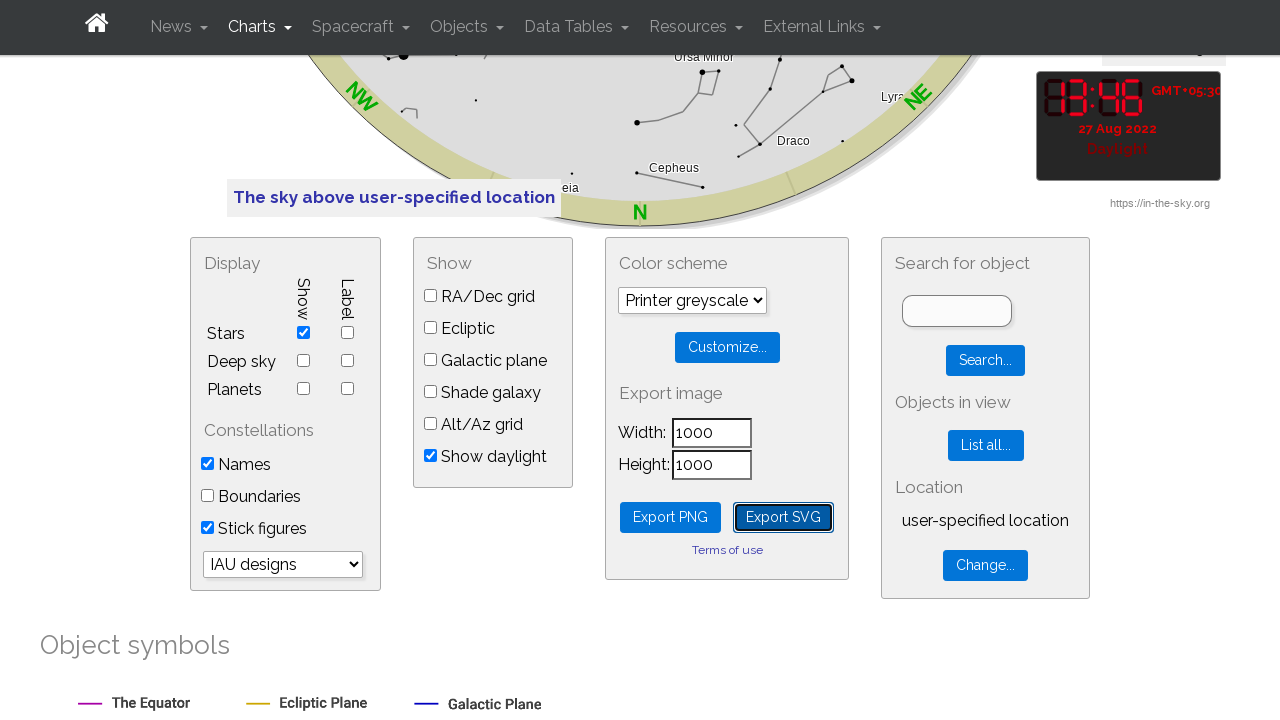

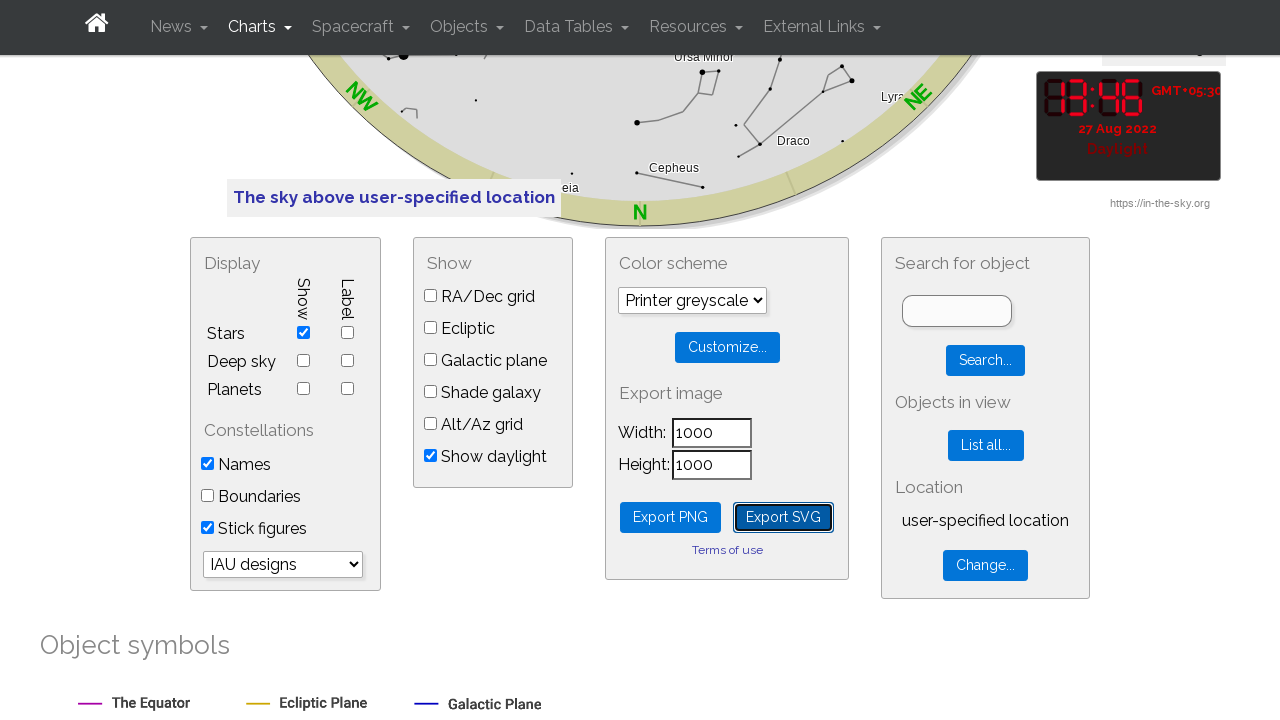